Demonstrates WebDriver methods by navigating to OrangeHRM page, retrieving page title and URL, then clicking a link that opens a new browser window to test window handle functionality.

Starting URL: https://opensource-demo.orangehrmlive.com/web/index.php/auth/login

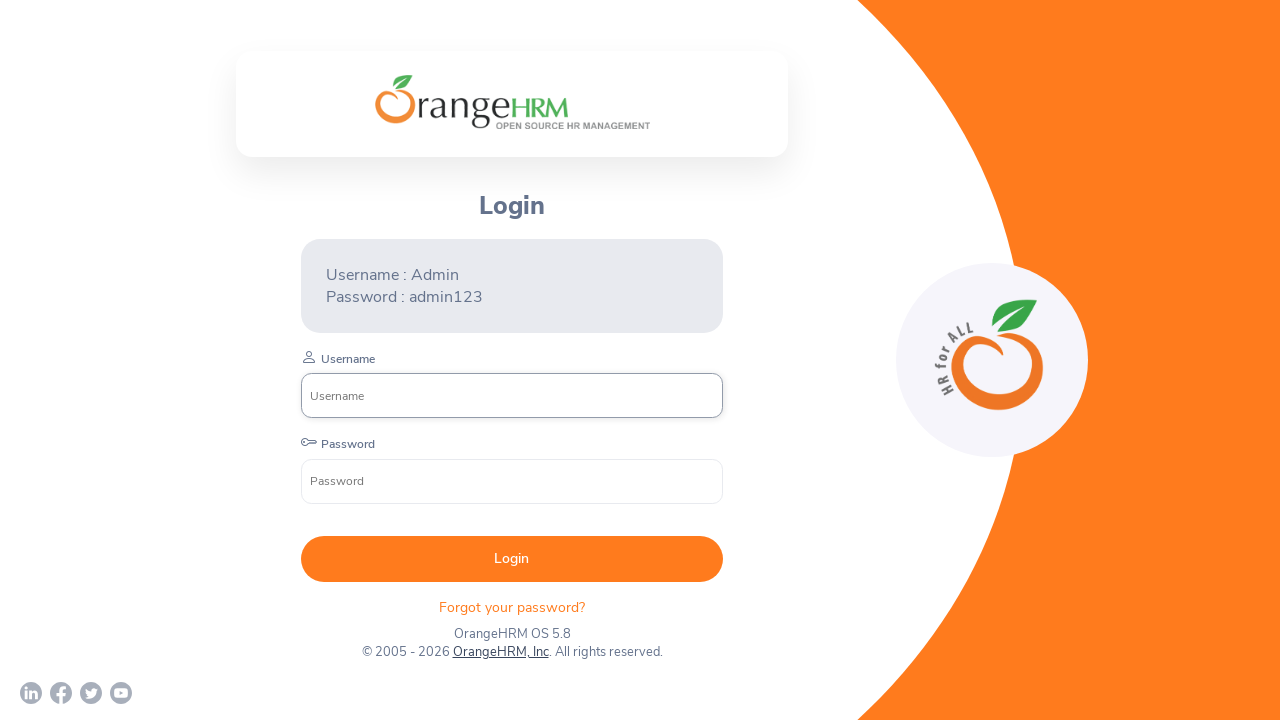

Waited for page to load (networkidle state)
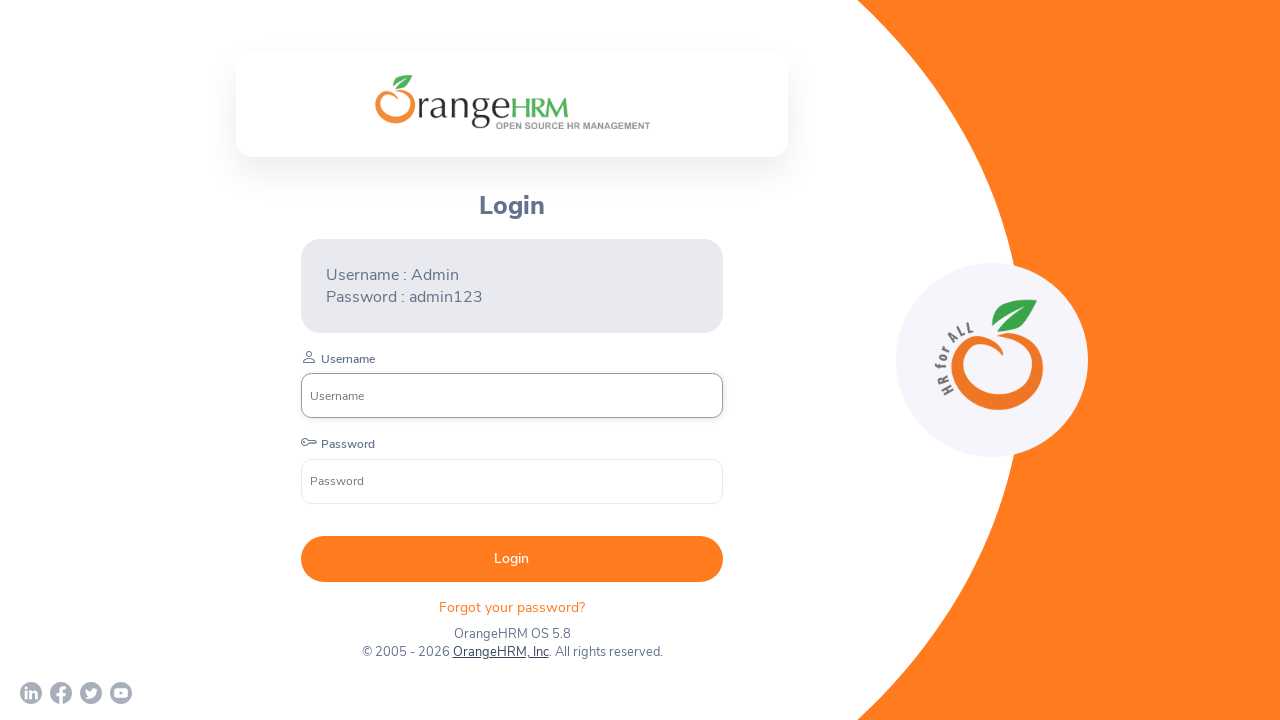

Retrieved page title: OrangeHRM
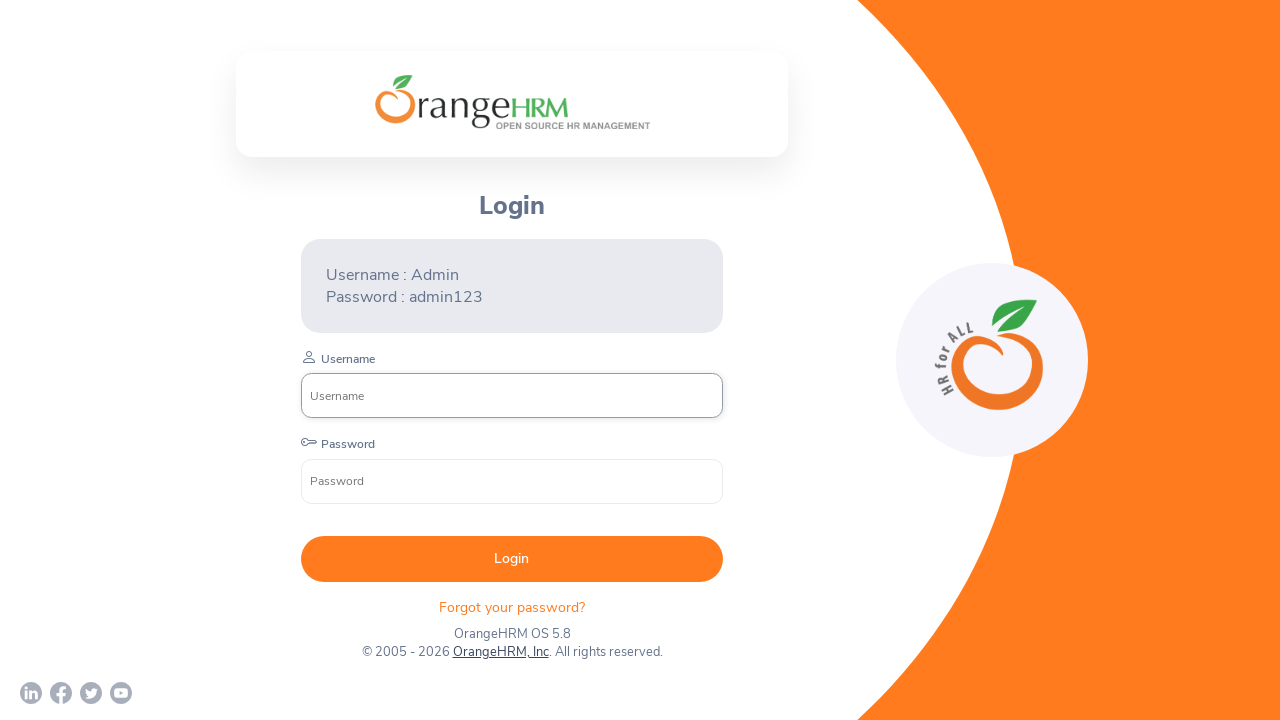

Retrieved current URL: https://opensource-demo.orangehrmlive.com/web/index.php/auth/login
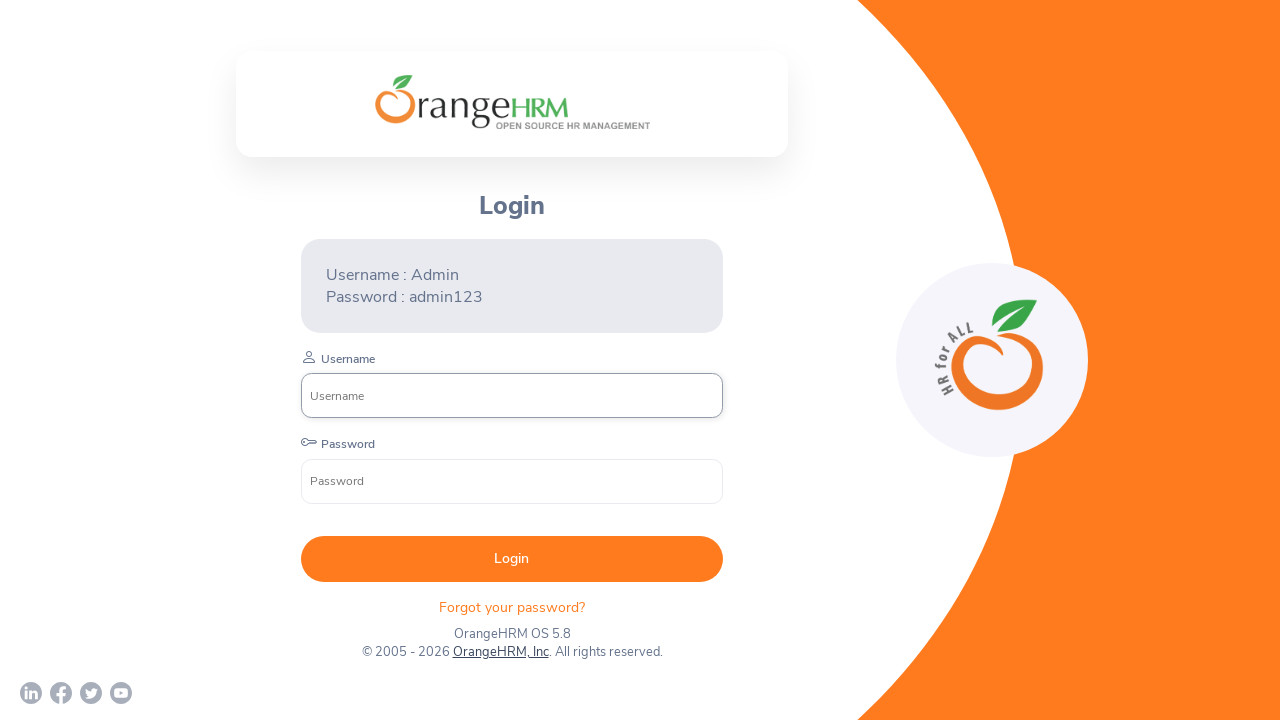

Clicked OrangeHRM, Inc link to open new window at (500, 652) on text=OrangeHRM, Inc
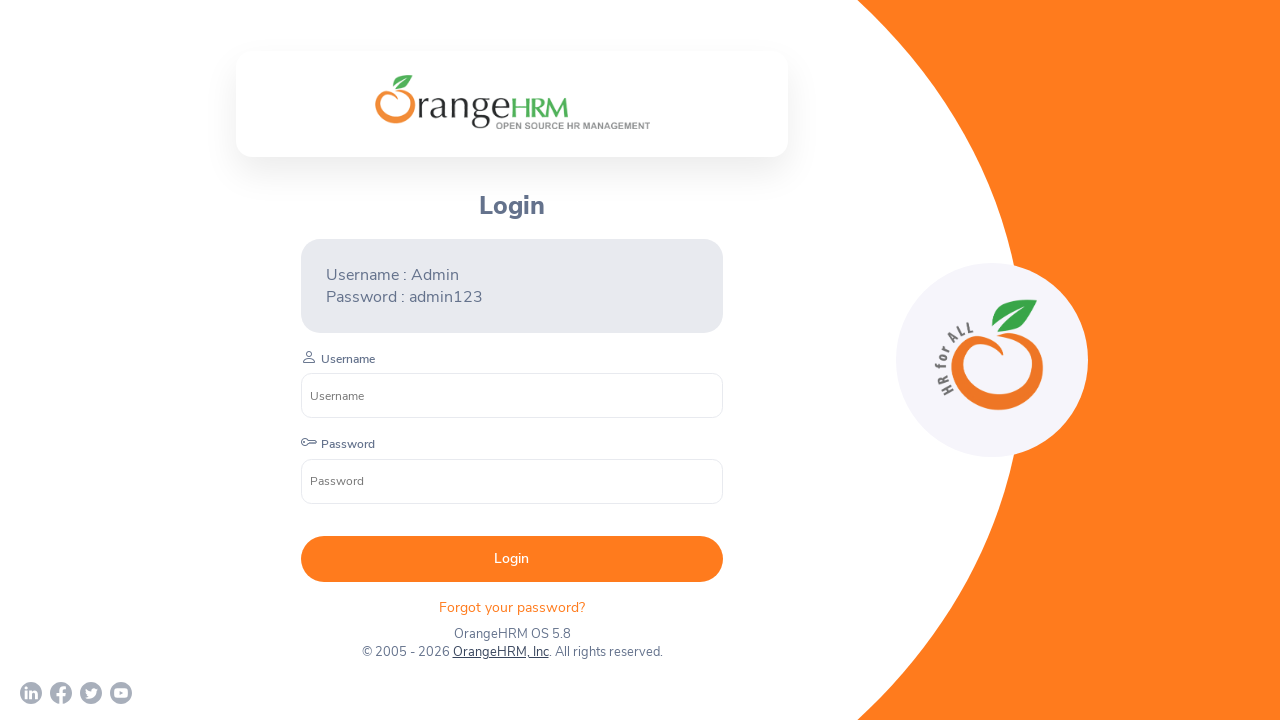

New browser window/page opened
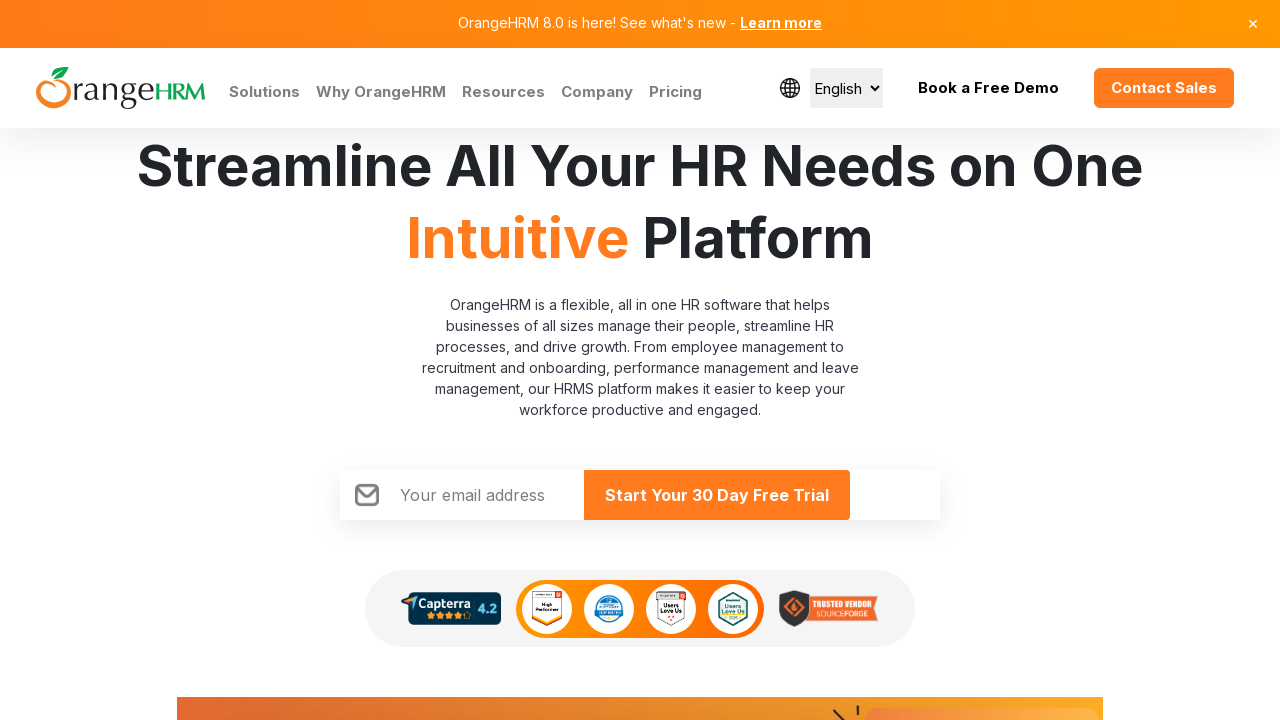

Retrieved all open pages - total count: 2
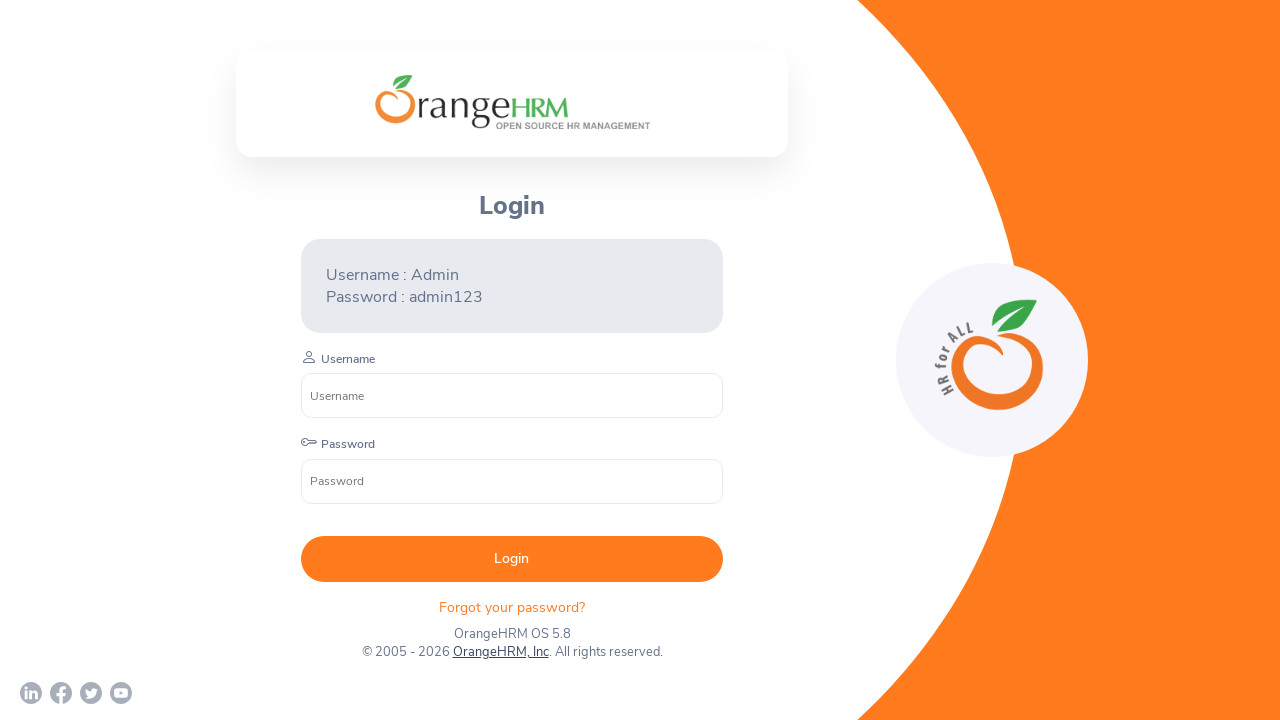

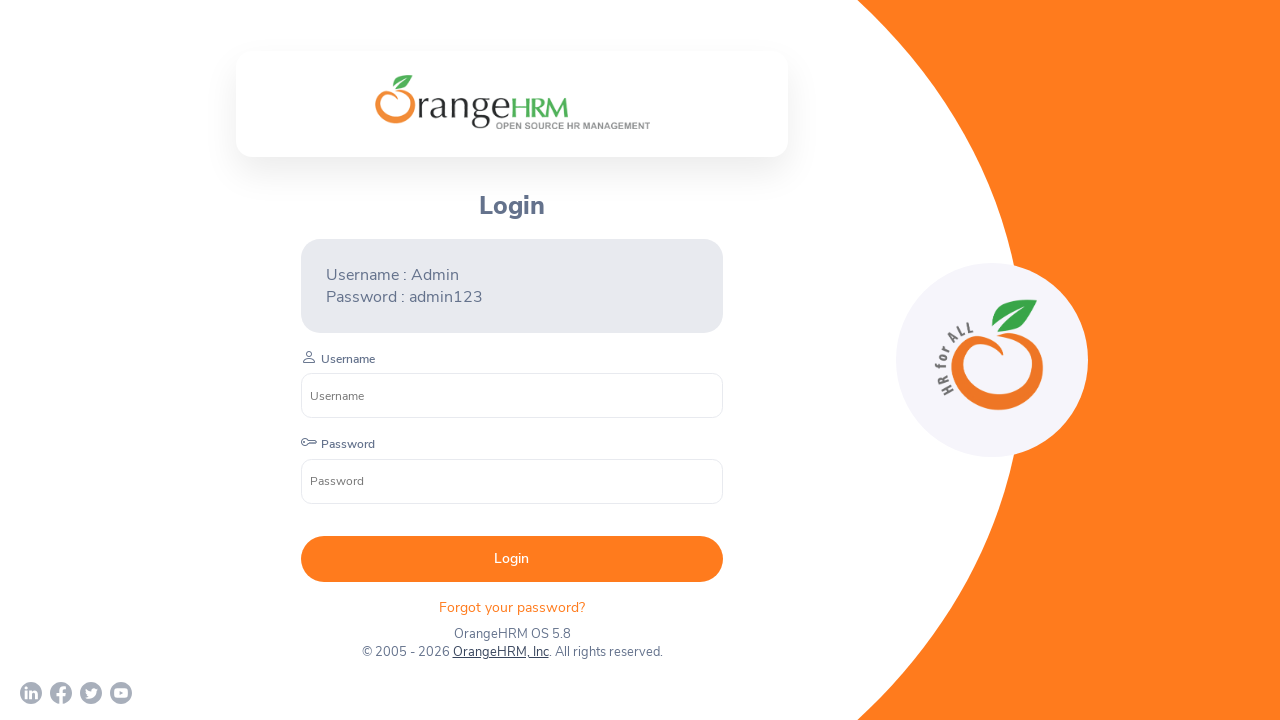